Tests a math form by filling in an answer field, checking a checkbox, selecting a radio button, and submitting the form

Starting URL: https://suninjuly.github.io/math.html

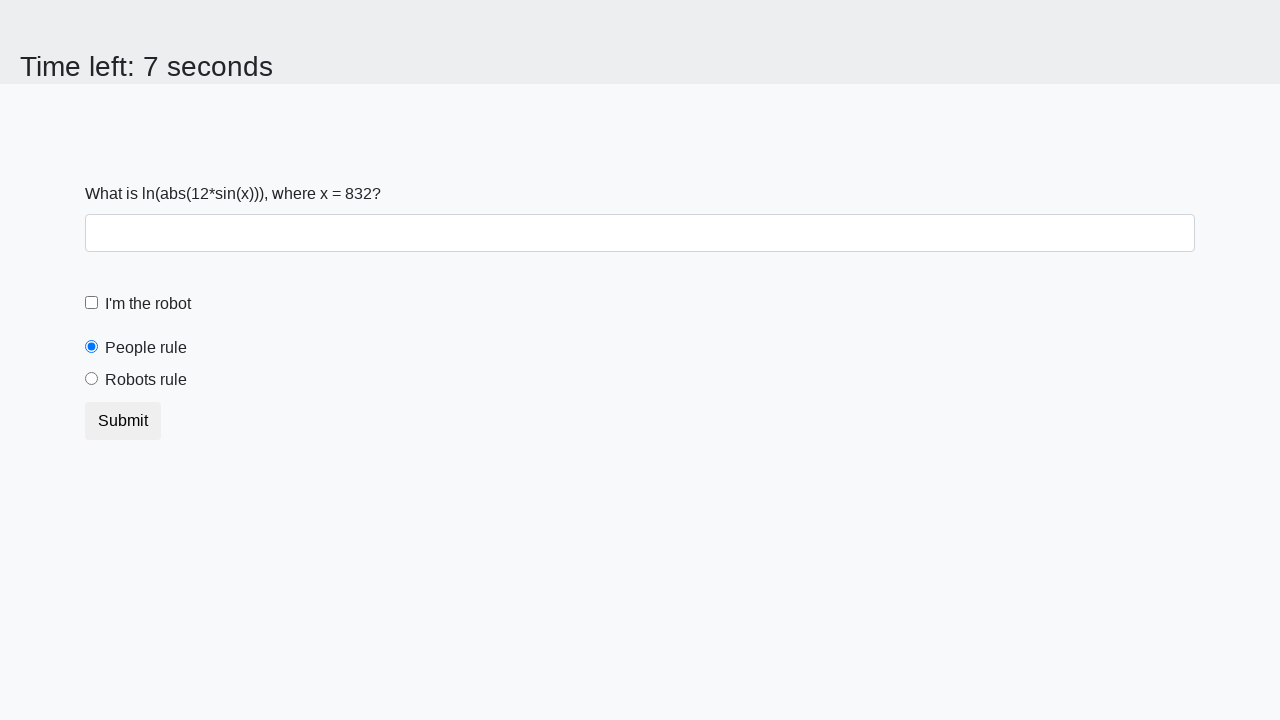

Filled answer field with 'QWERTY' on #answer
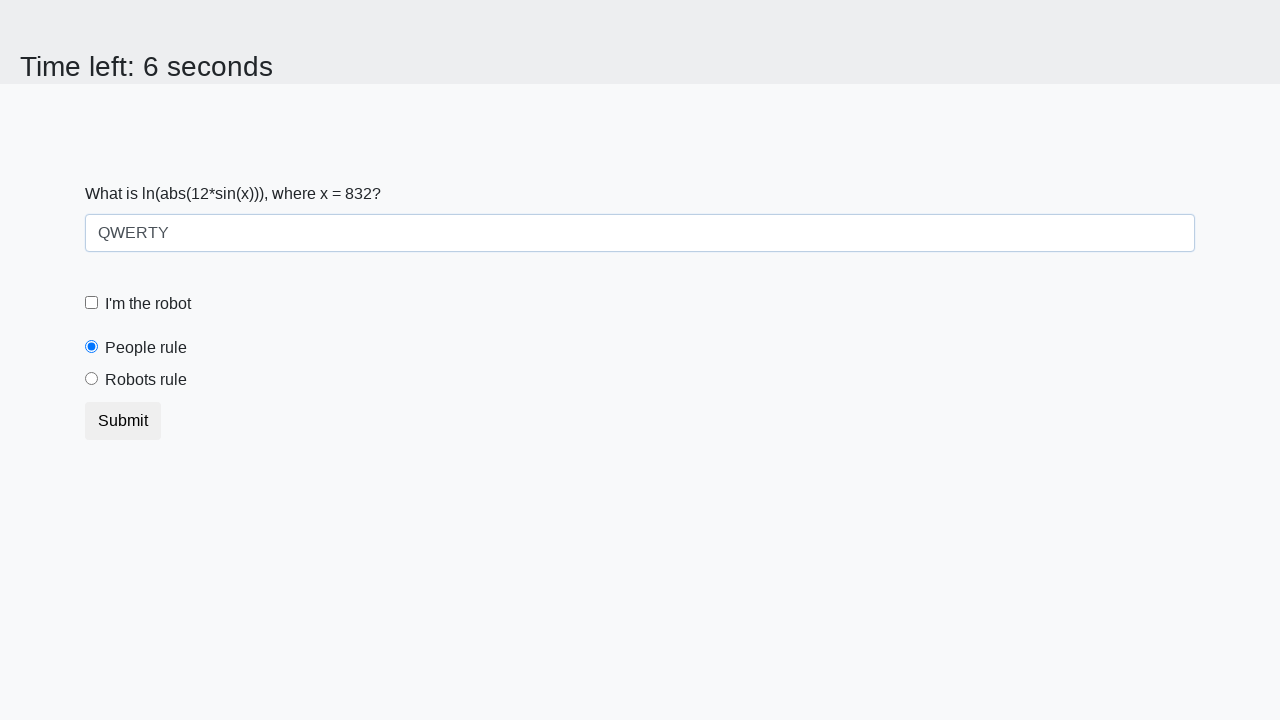

Clicked robot checkbox at (92, 303) on #robotCheckbox
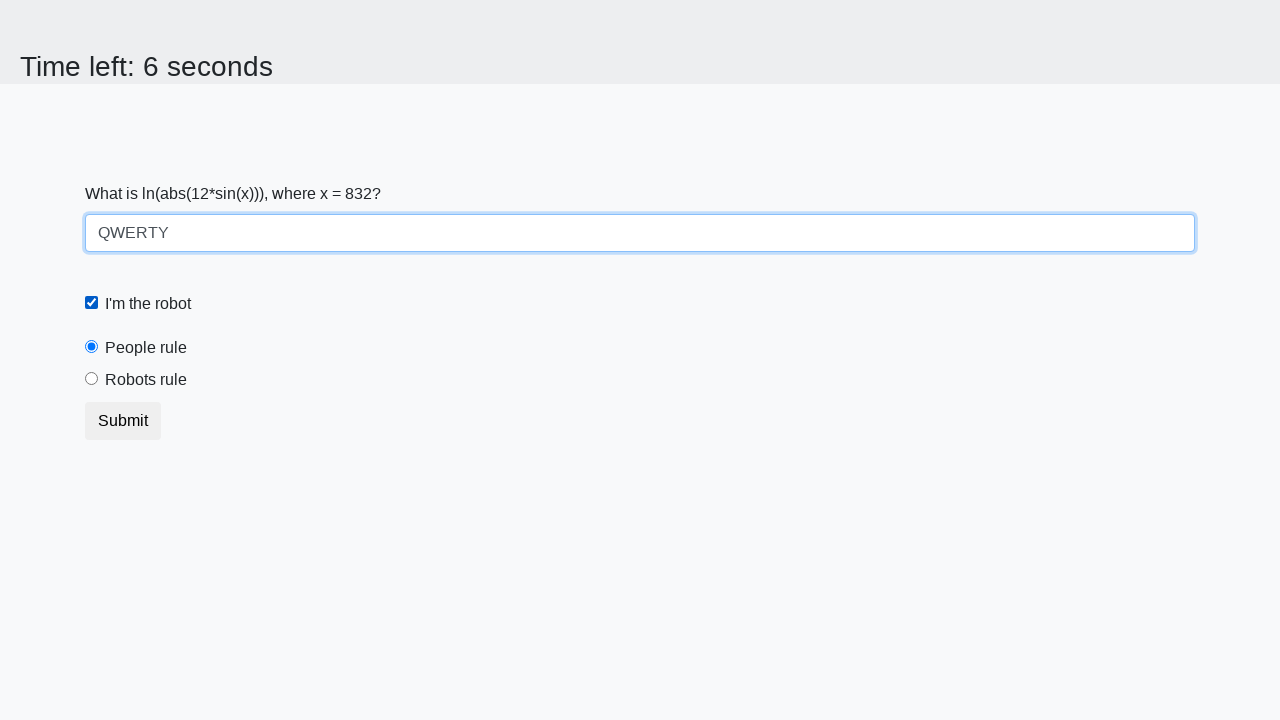

Selected 'robots rule' radio button at (92, 379) on #robotsRule
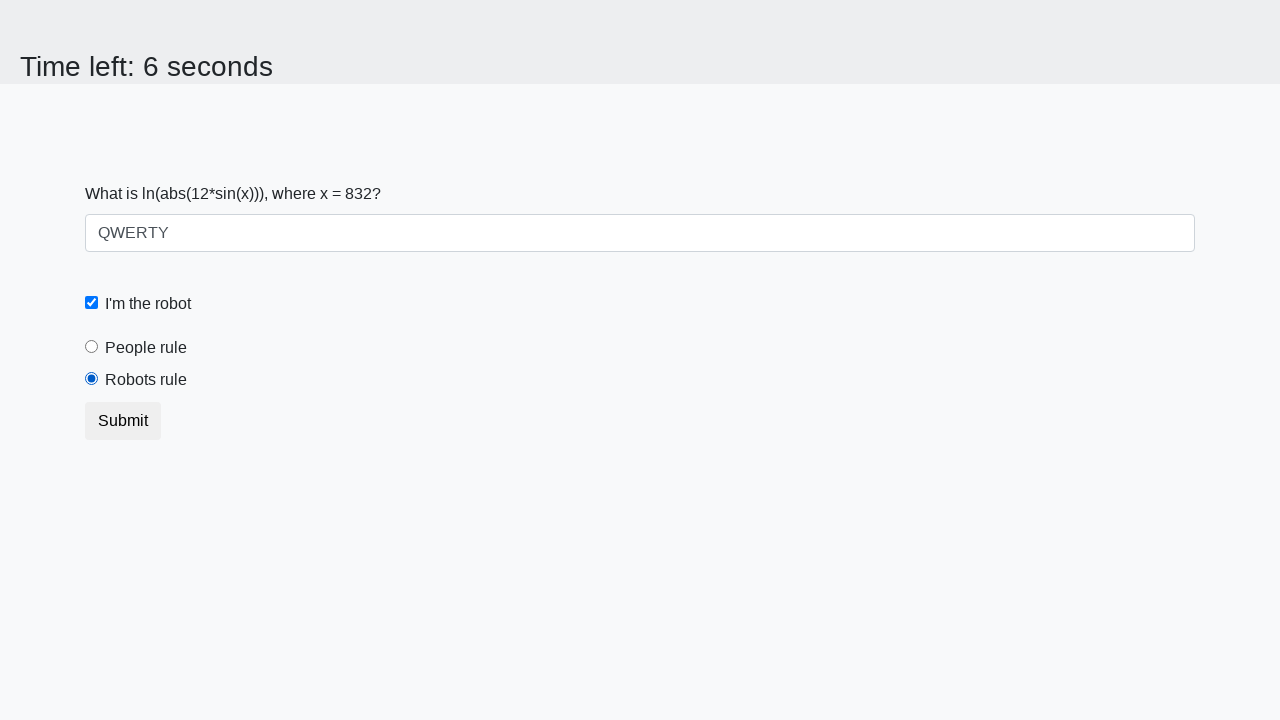

Clicked submit button at (123, 421) on button
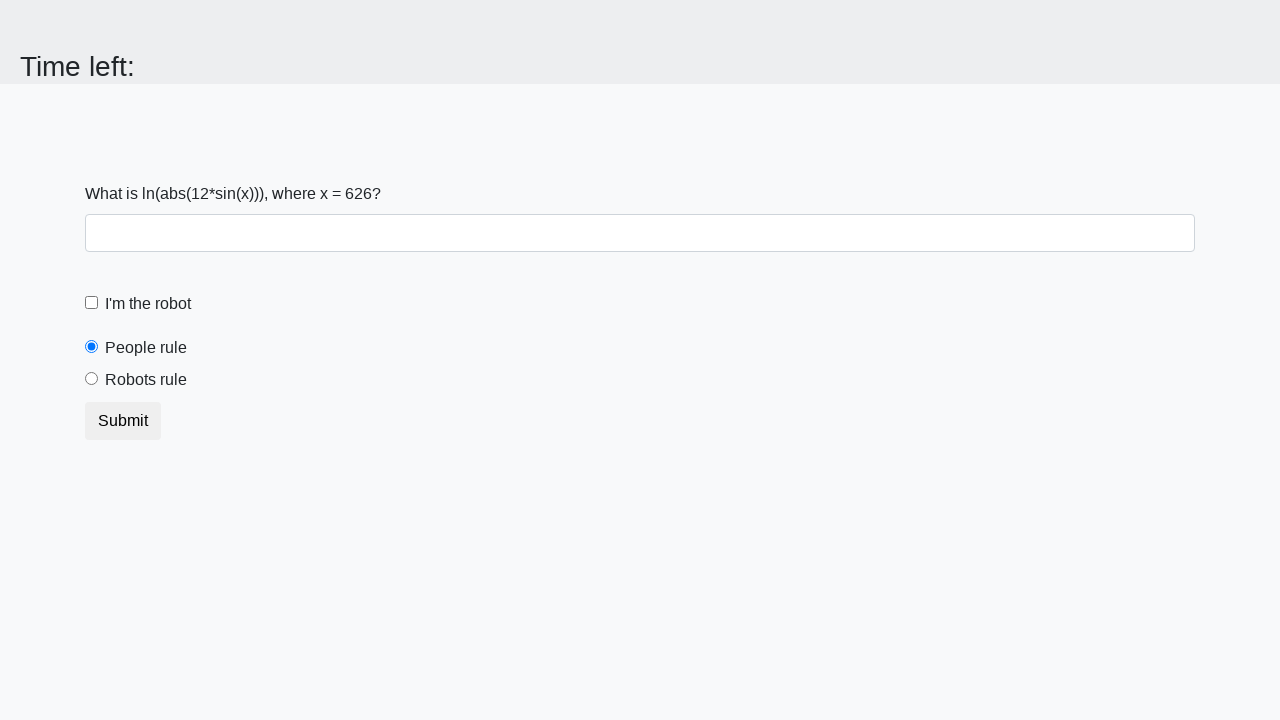

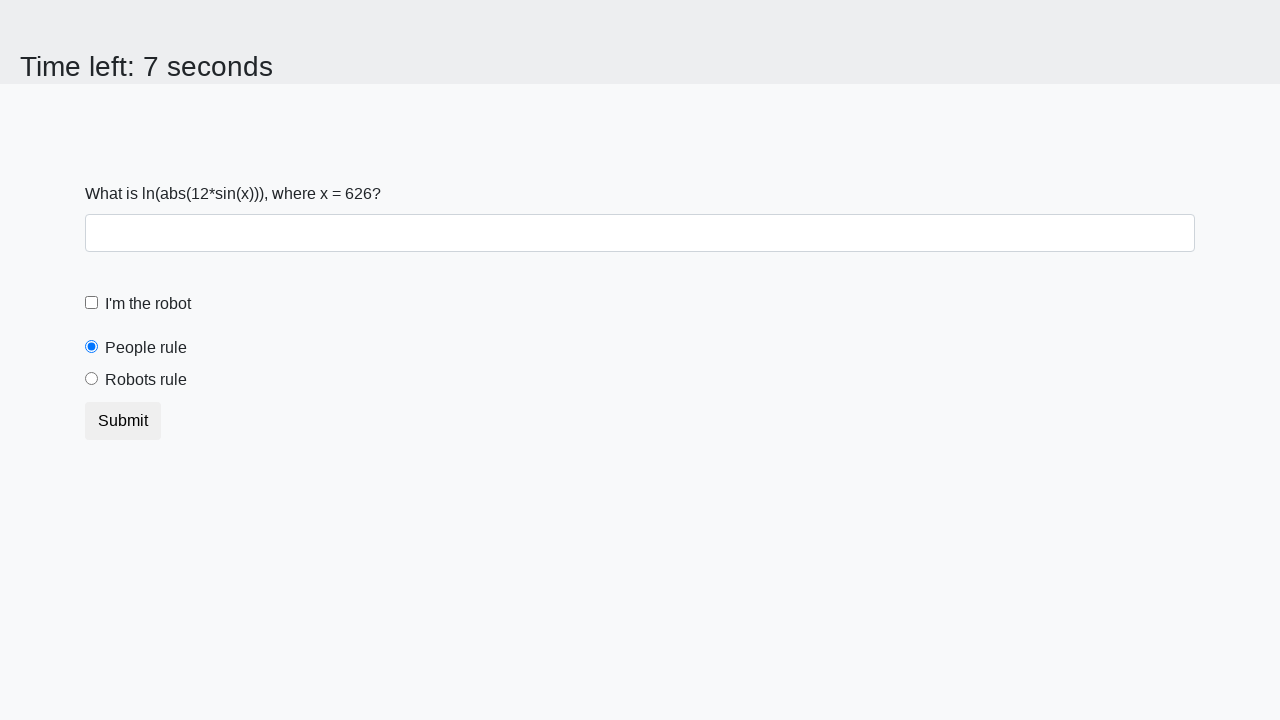